Tests keyboard operations (copy/paste) on a registration form by typing text in the first name field, selecting all with Ctrl+A, copying with Ctrl+C, and pasting into the last name field with Ctrl+V

Starting URL: http://demo.automationtesting.in/Register.html

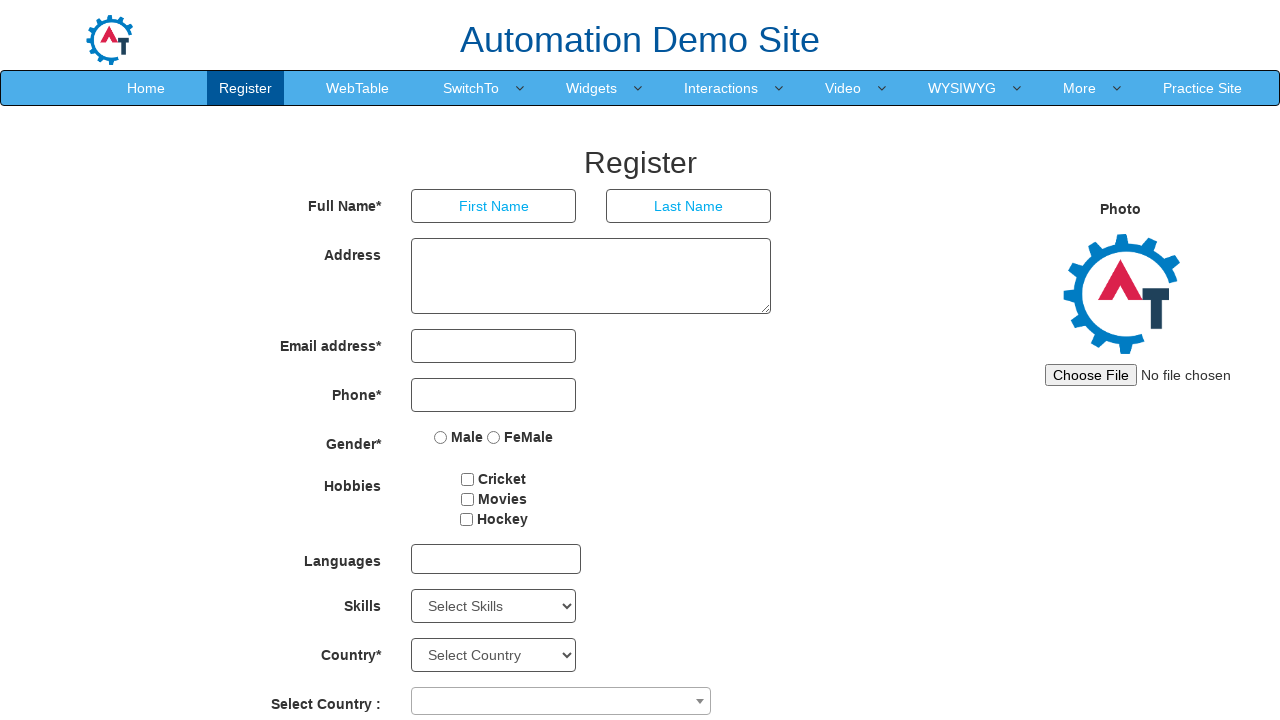

Filled first name field with 'admin' on input[placeholder='First Name']
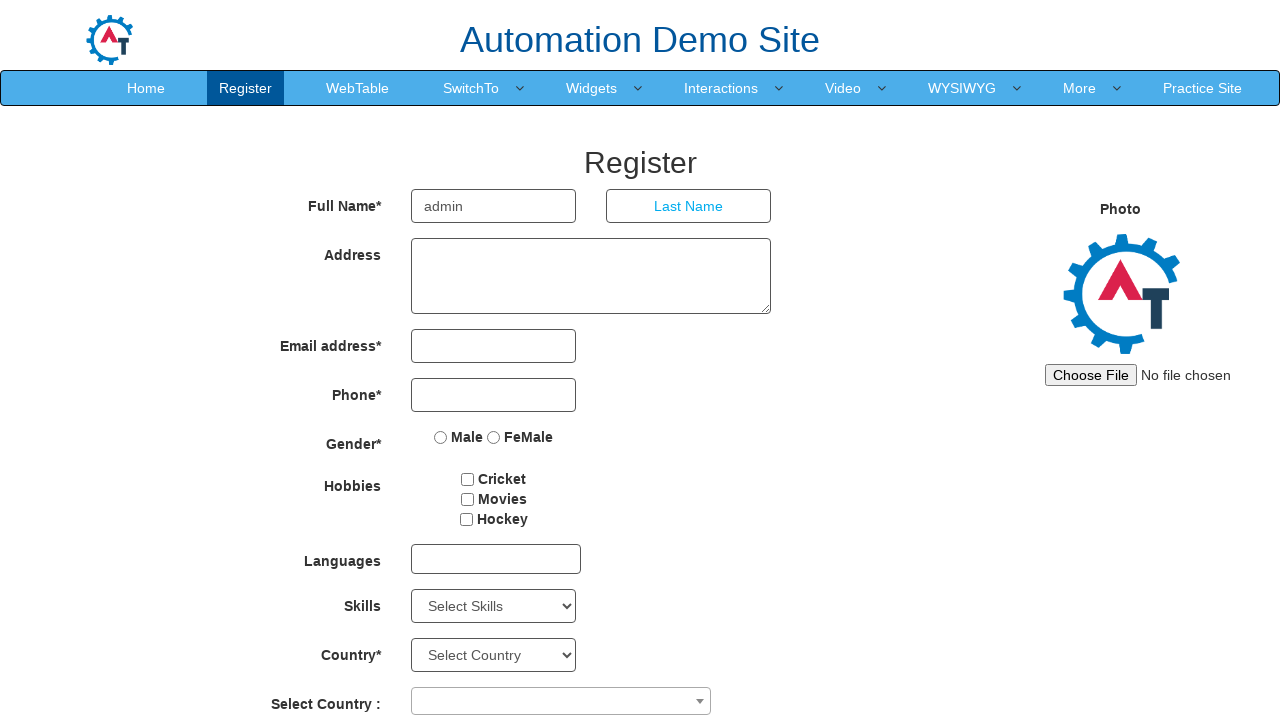

Clicked on first name field at (494, 206) on input[placeholder='First Name']
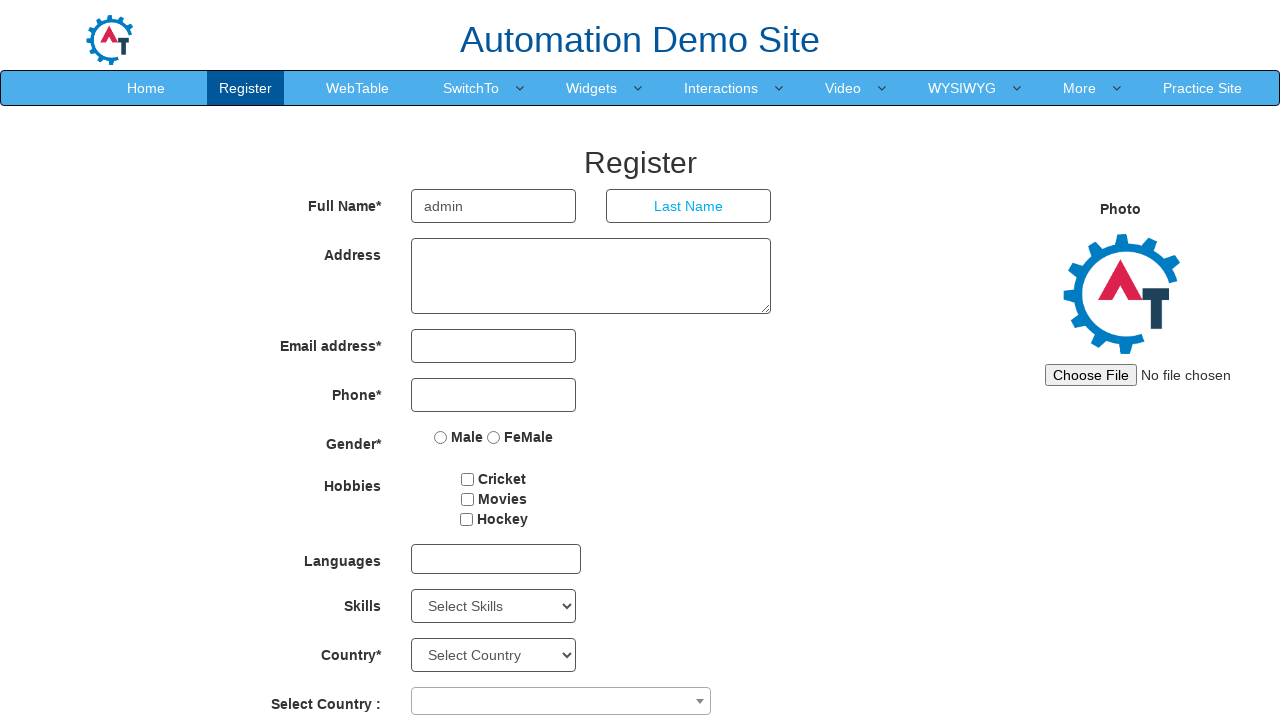

Selected all text in first name field using Ctrl+A
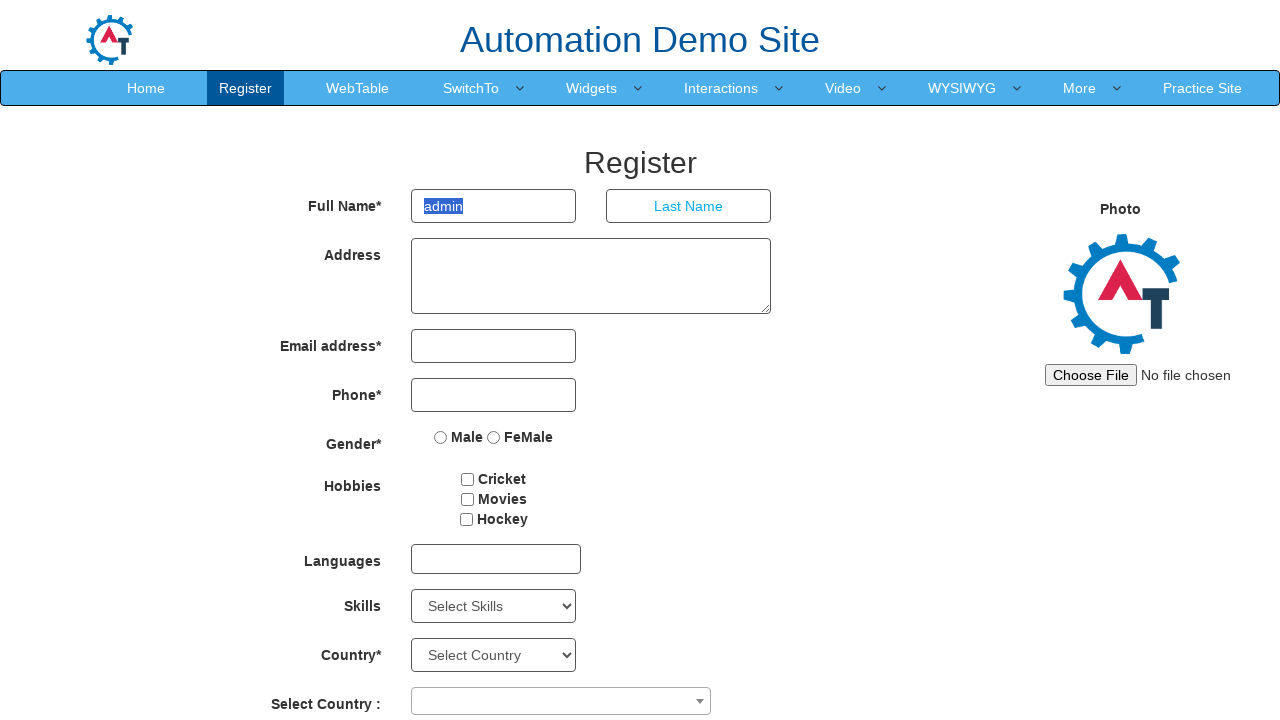

Copied selected text from first name field using Ctrl+C
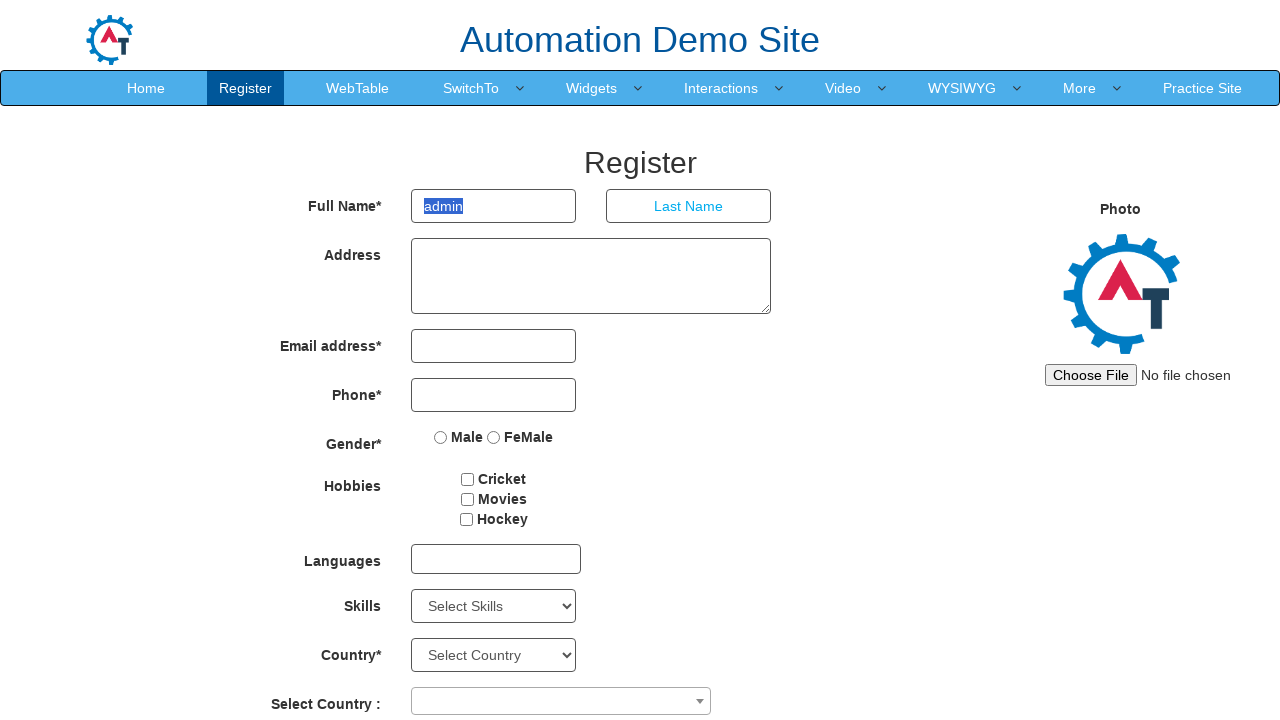

Clicked on last name field at (689, 206) on input[placeholder='Last Name']
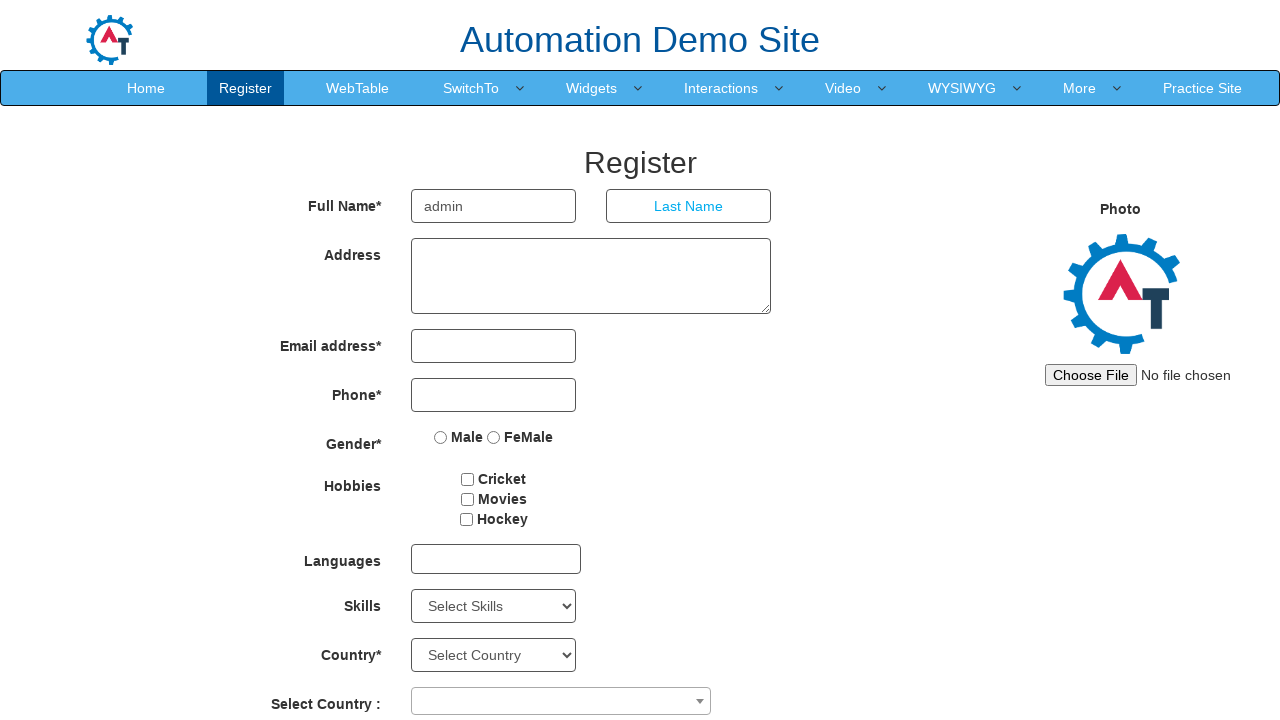

Pasted copied text into last name field using Ctrl+V
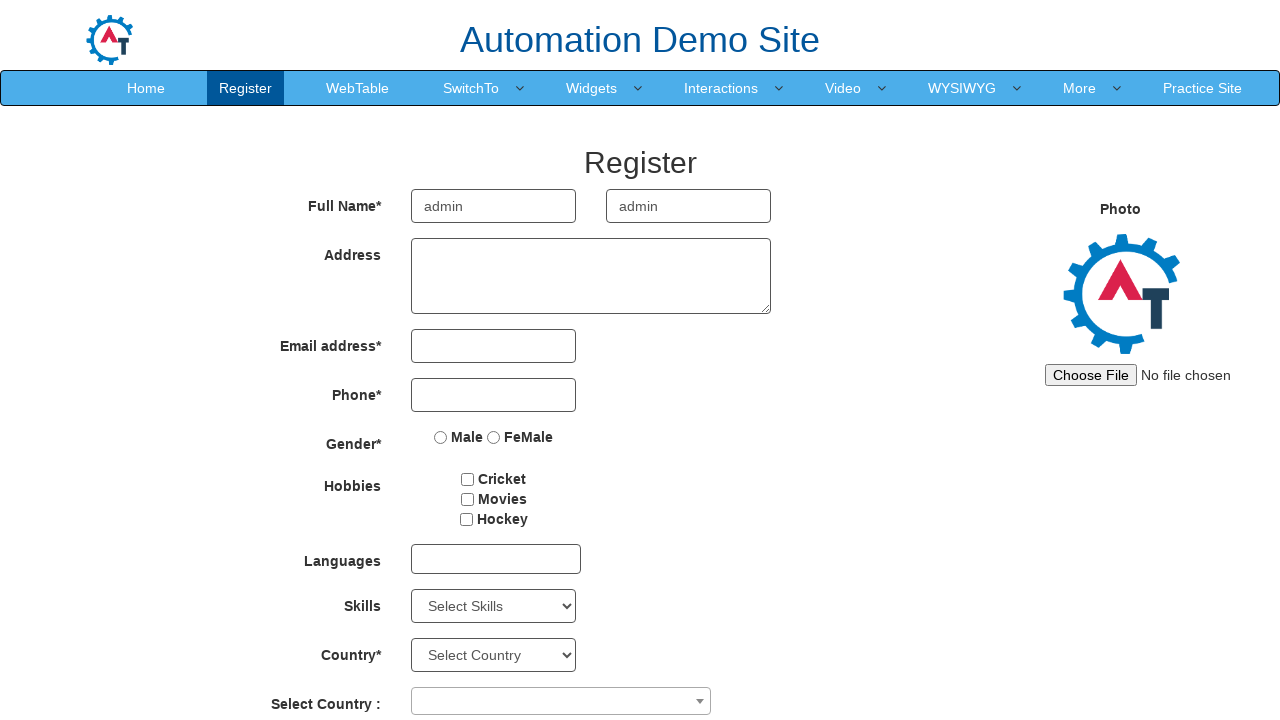

Waited 500ms for paste operation to complete
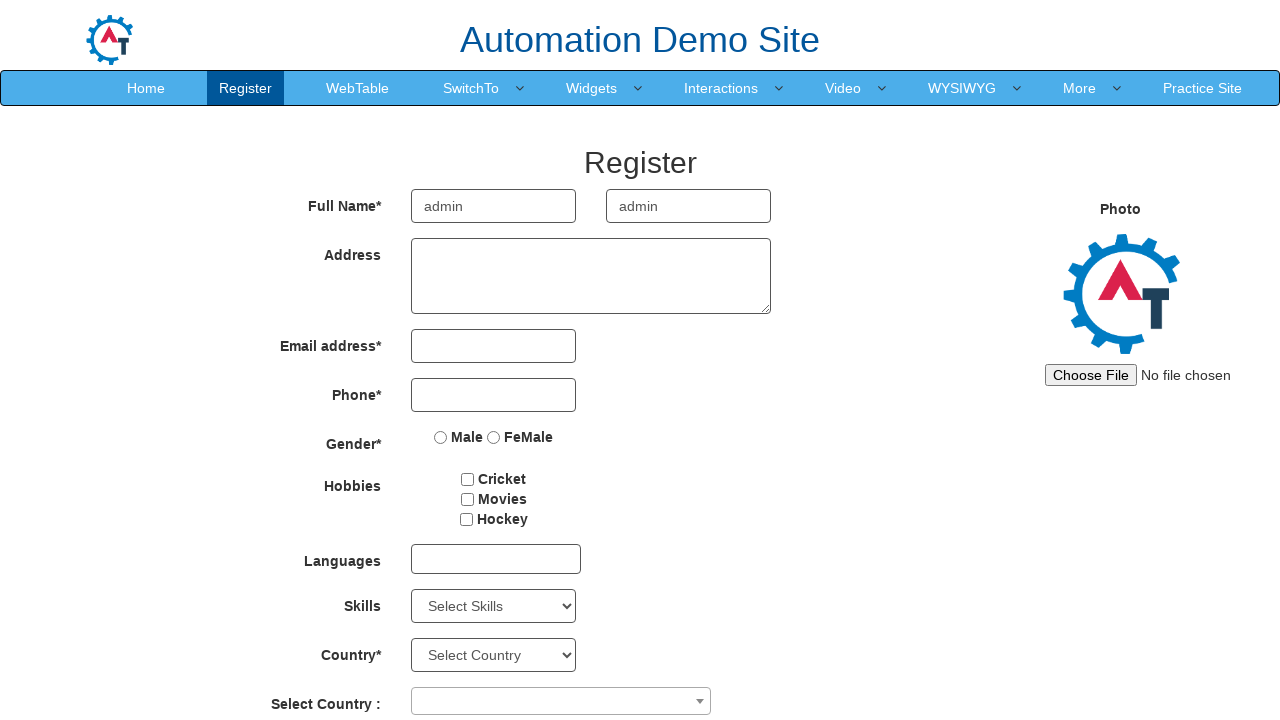

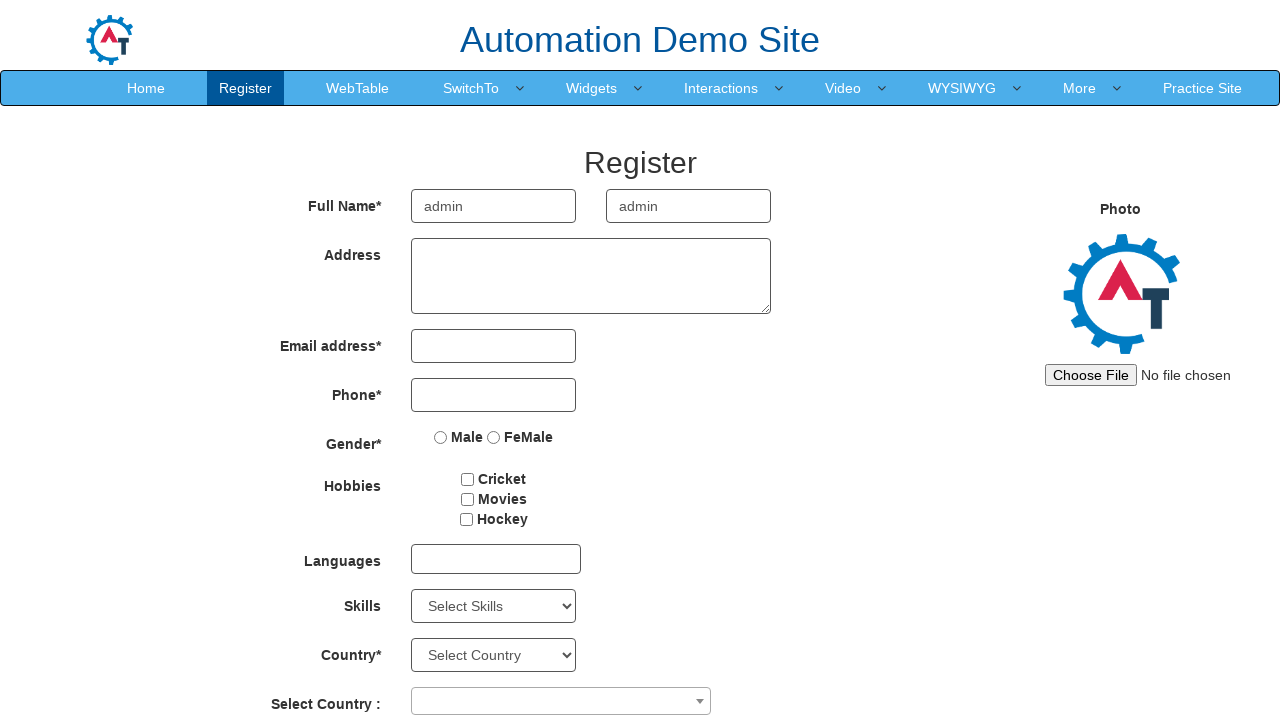